Fills out and submits the contact form with test data and verifies the confirmation message

Starting URL: https://alchemy.hguy.co/lms

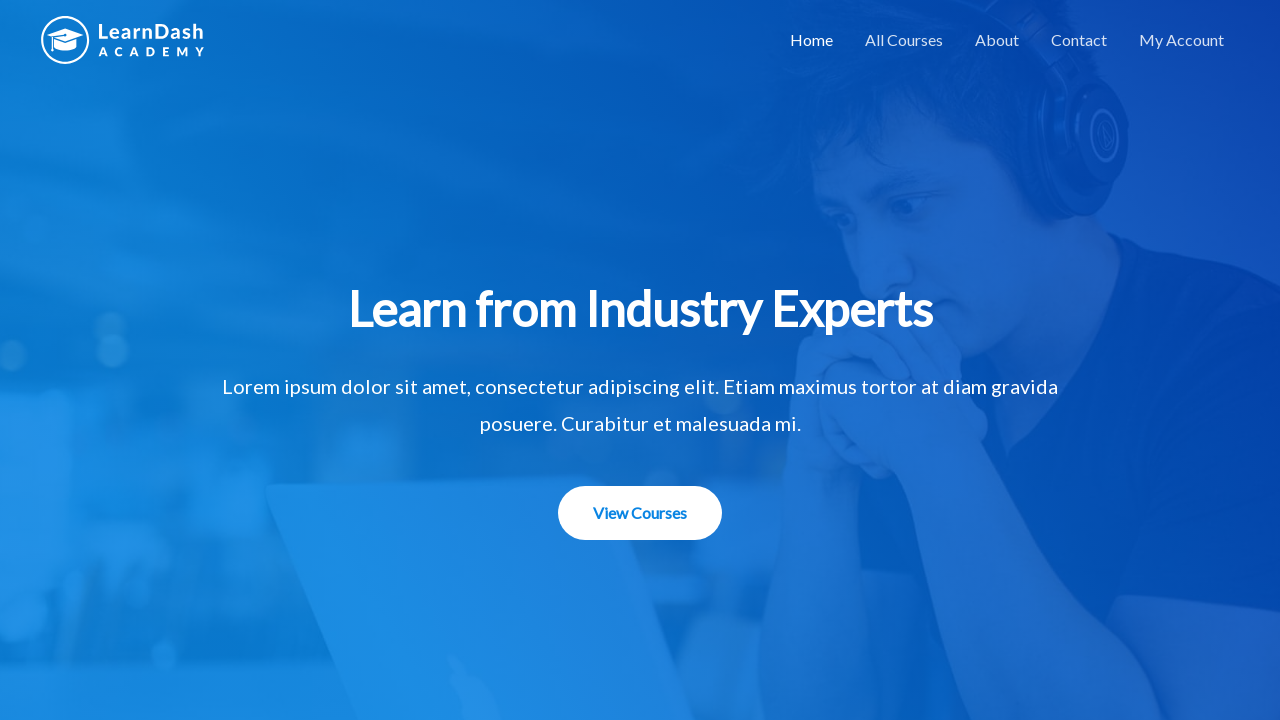

Clicked on Contact link at (1079, 40) on xpath=//*[text()='Contact']
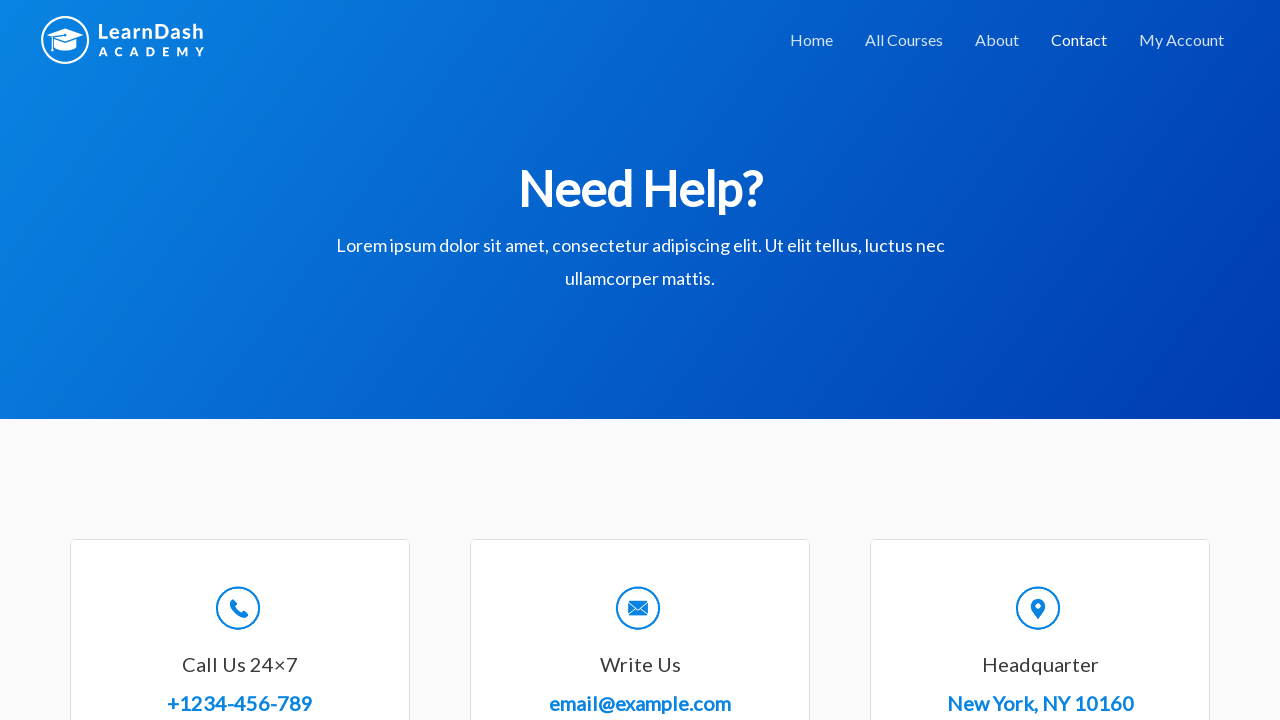

Filled Full Name field with 'John Smith' on //*[text()='Full Name ']//parent::div//input
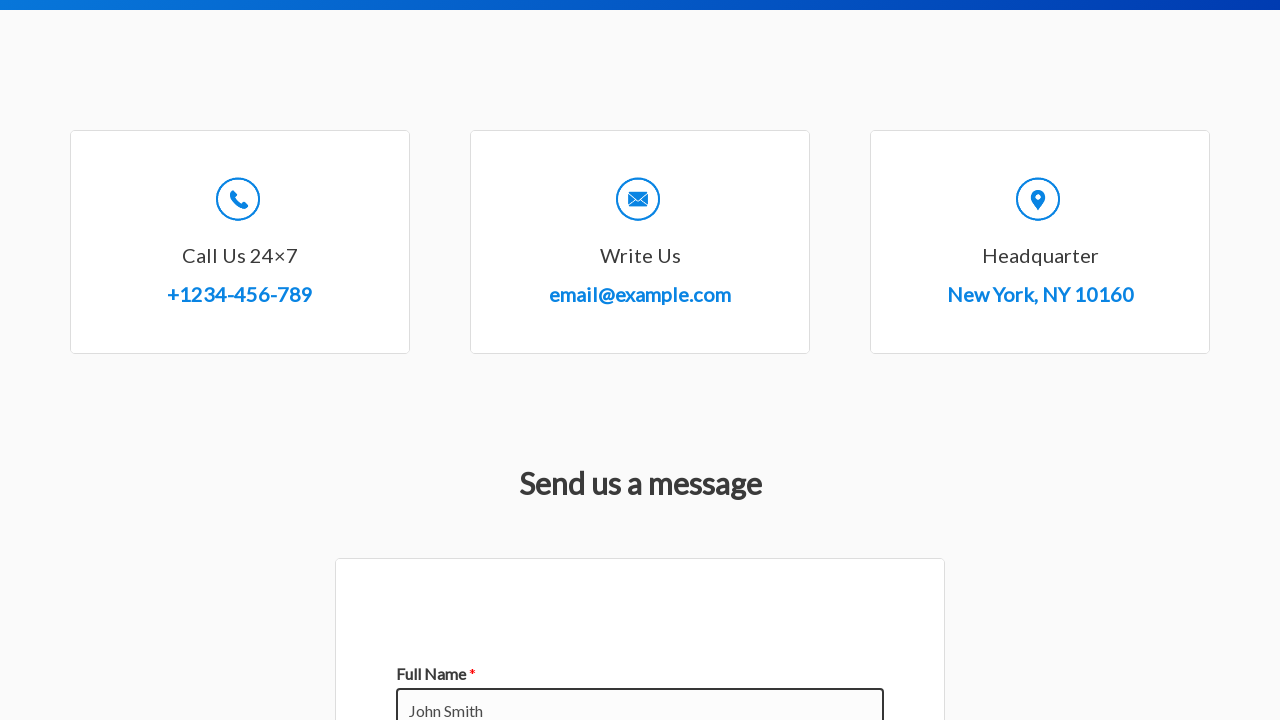

Filled Email field with 'johnsmith2024@gmail.com' on //*[text()='Email ']//parent::div//input
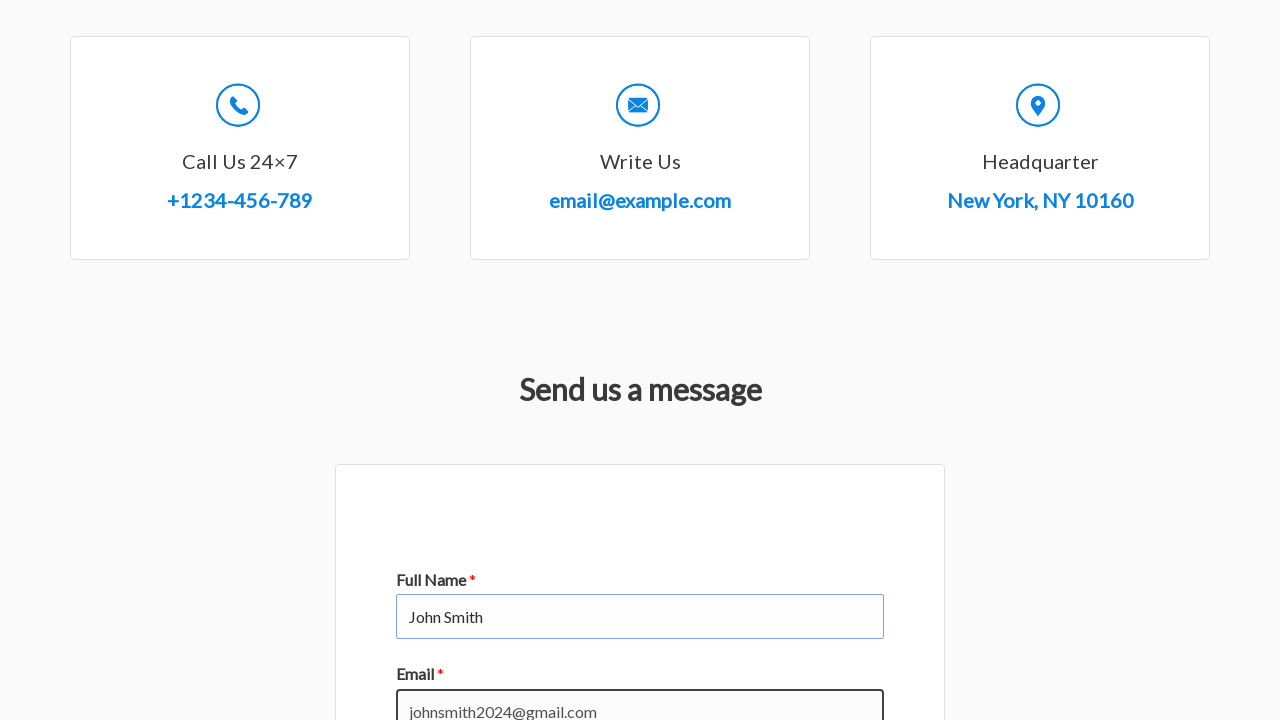

Filled Subject field with 'General Inquiry' on //*[text()='Subject']//parent::div//input
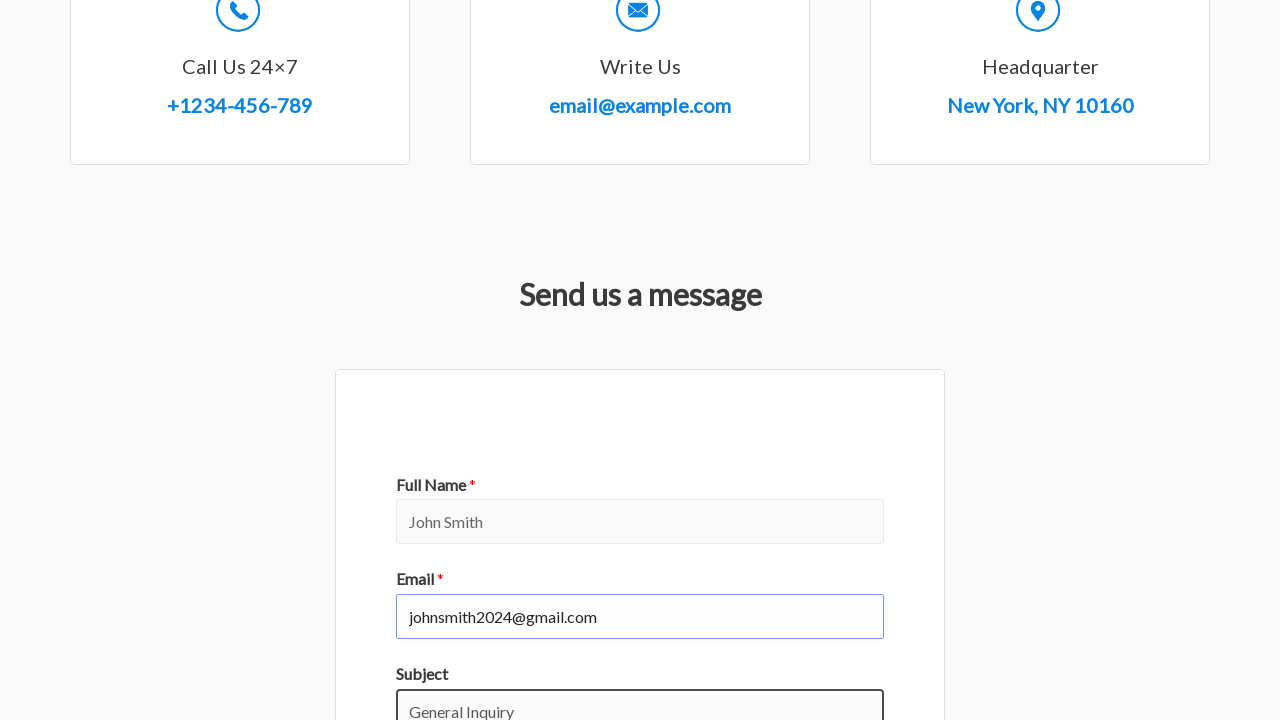

Filled Message field with inquiry text on //*[text()='Comment or Message ']//parent::div//textarea
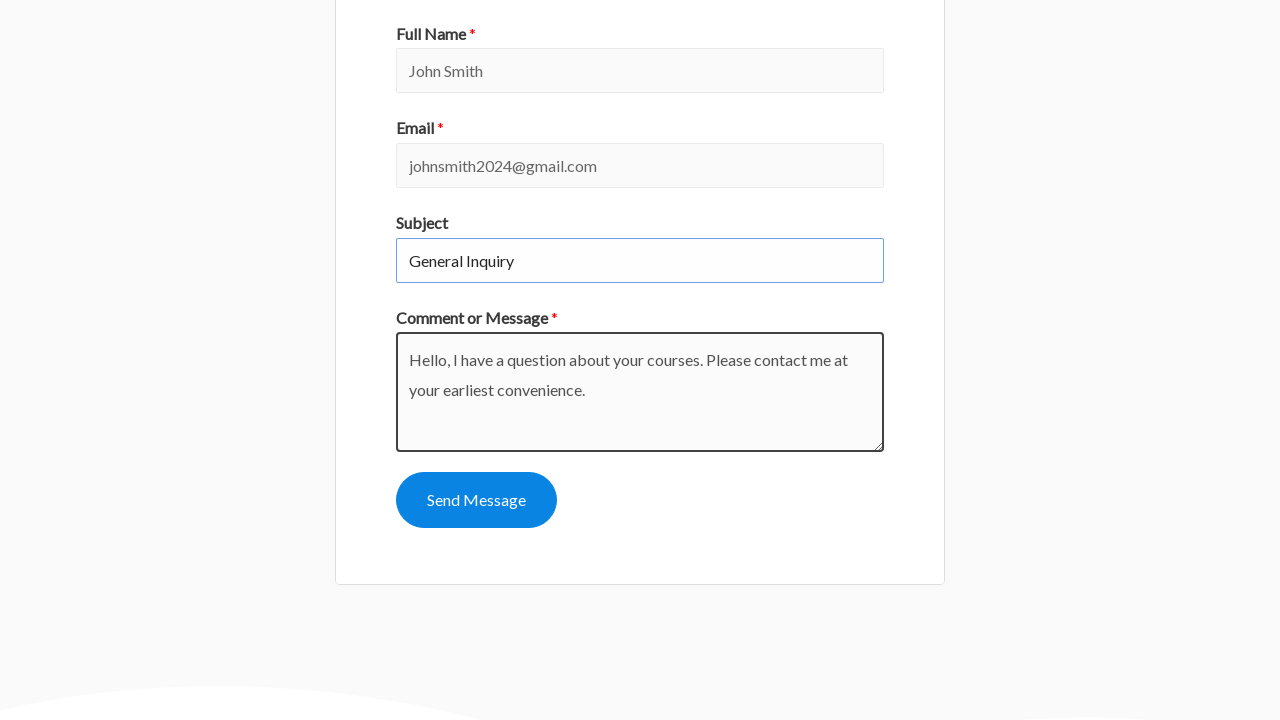

Clicked submit button to send contact form at (476, 500) on xpath=//button[@type='submit']
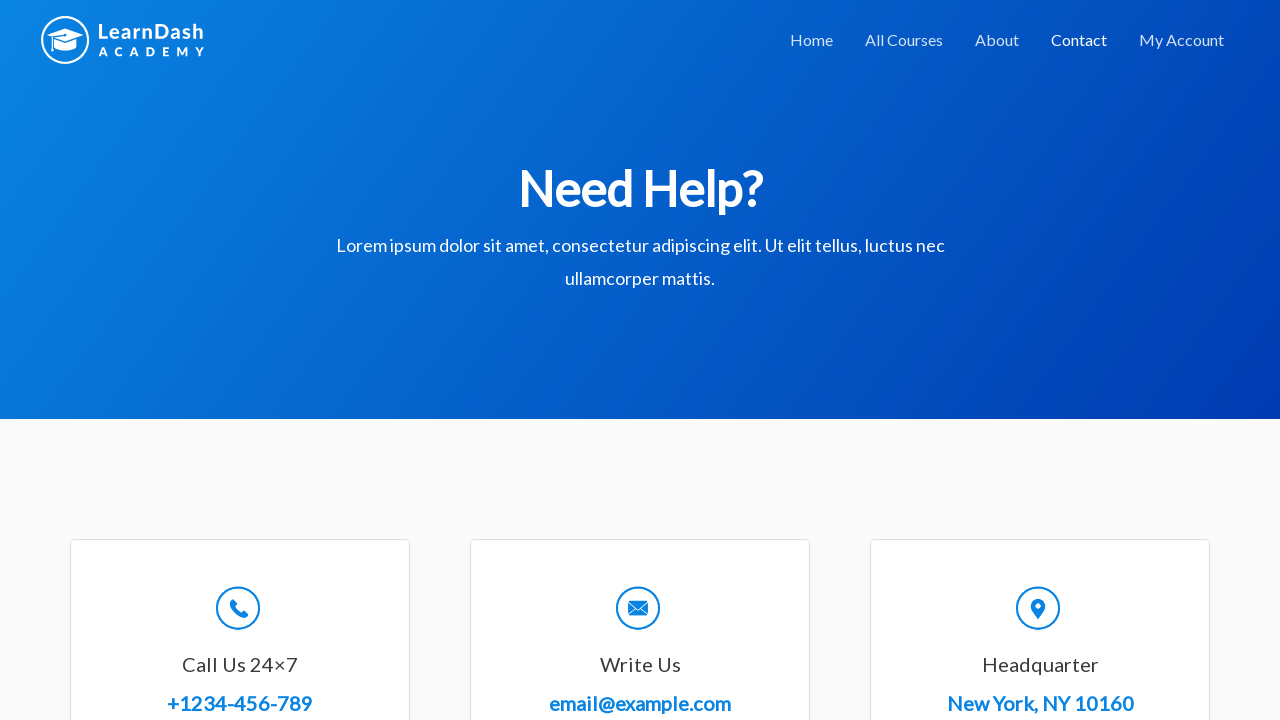

Confirmation message appeared after form submission
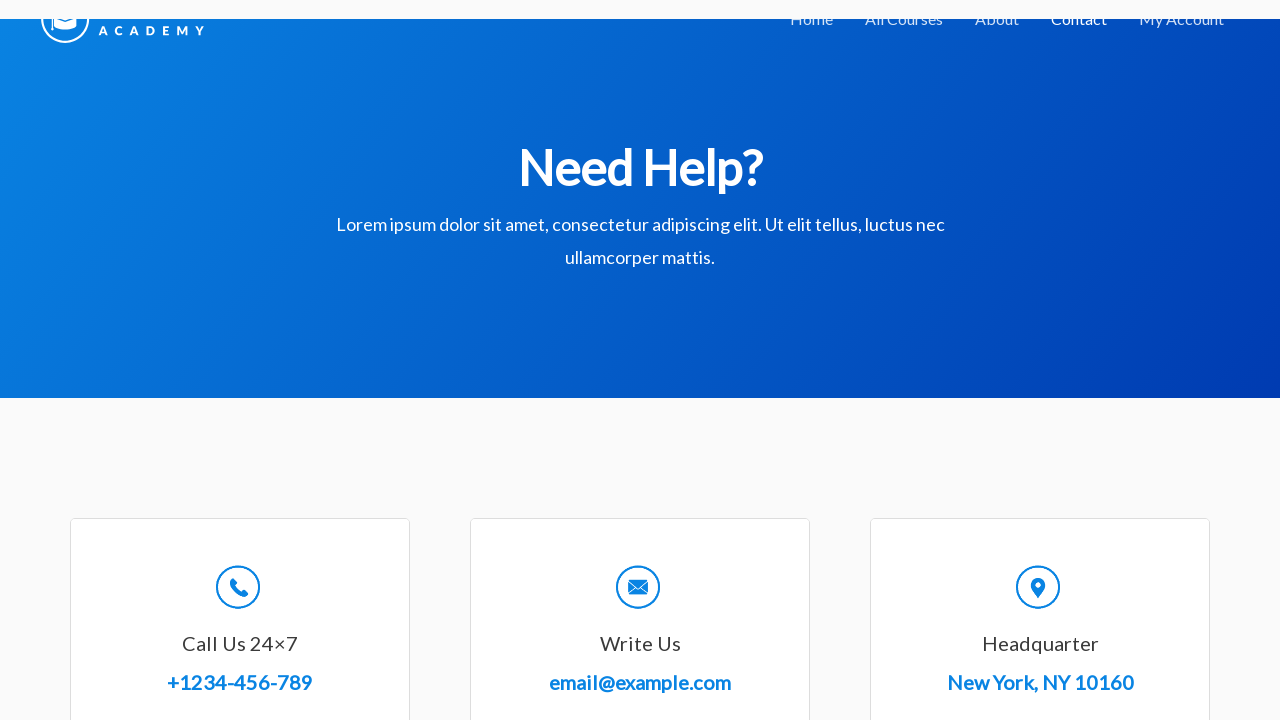

Retrieved confirmation text: 'Thanks for contacting us! We will be in touch with you shortly.'
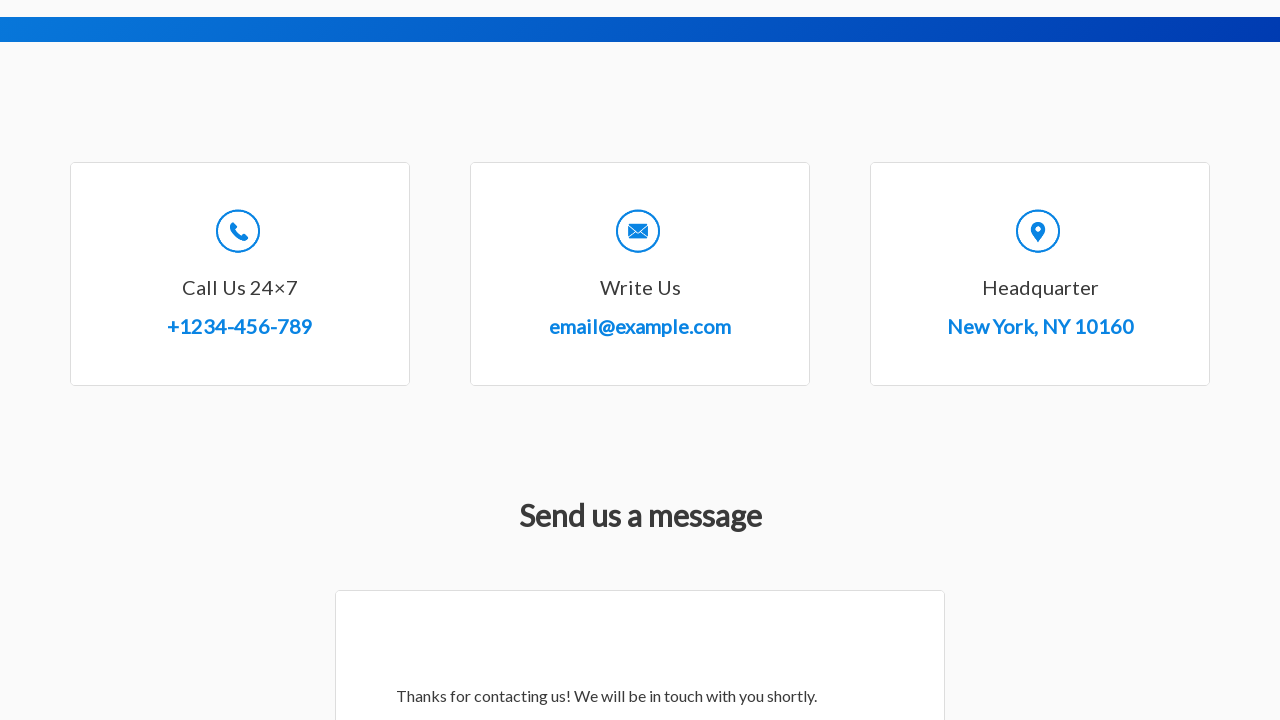

Printed confirmation message to console
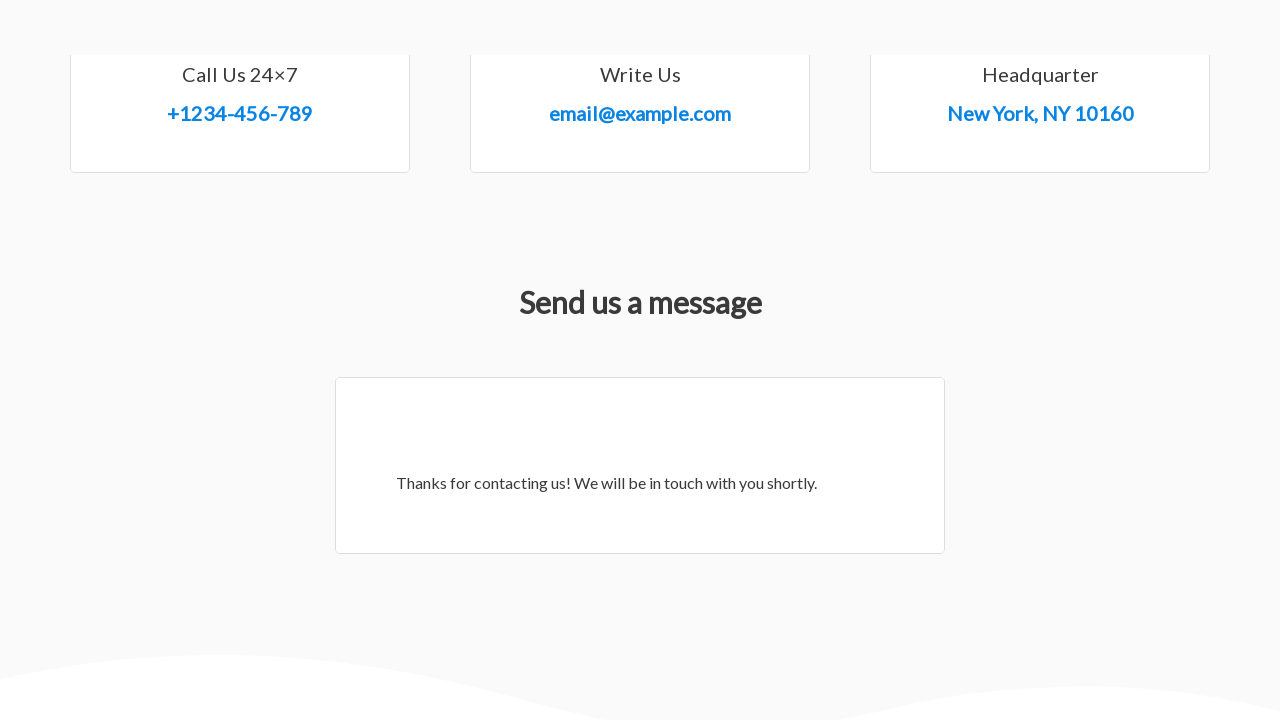

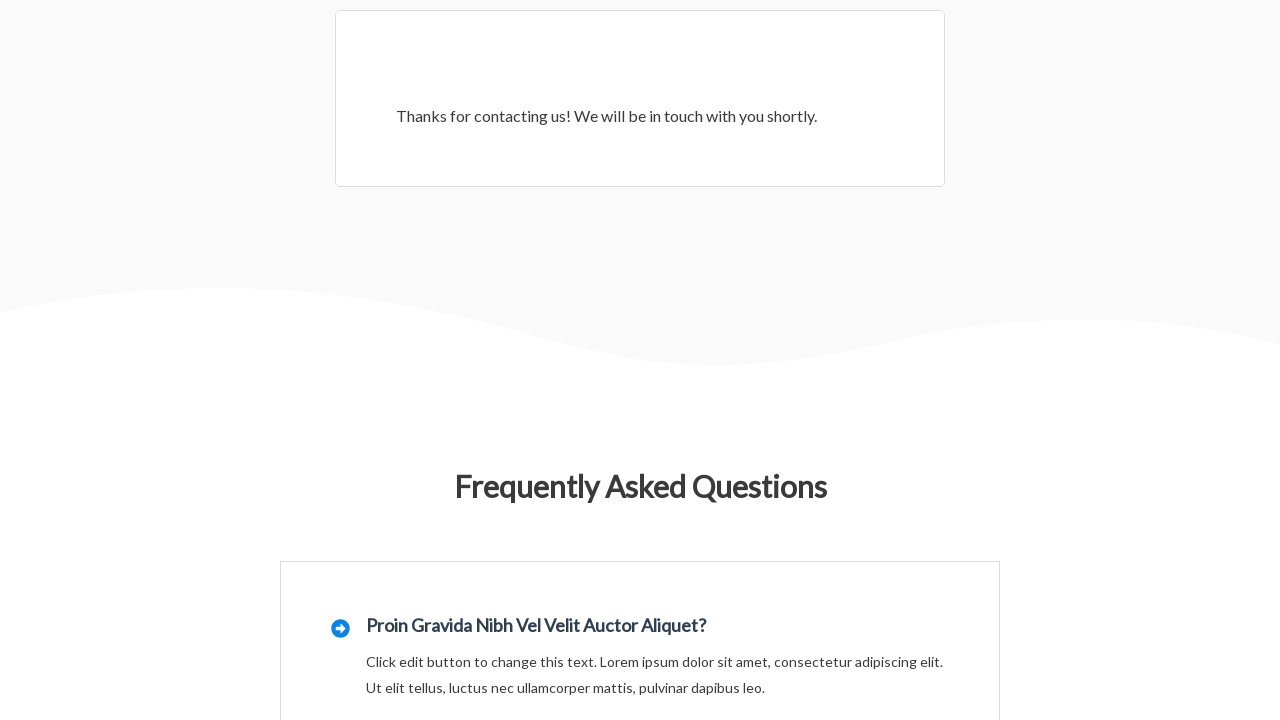